Selects various options from a dropdown menu using different selection methods

Starting URL: https://demoqa.com/select-menu

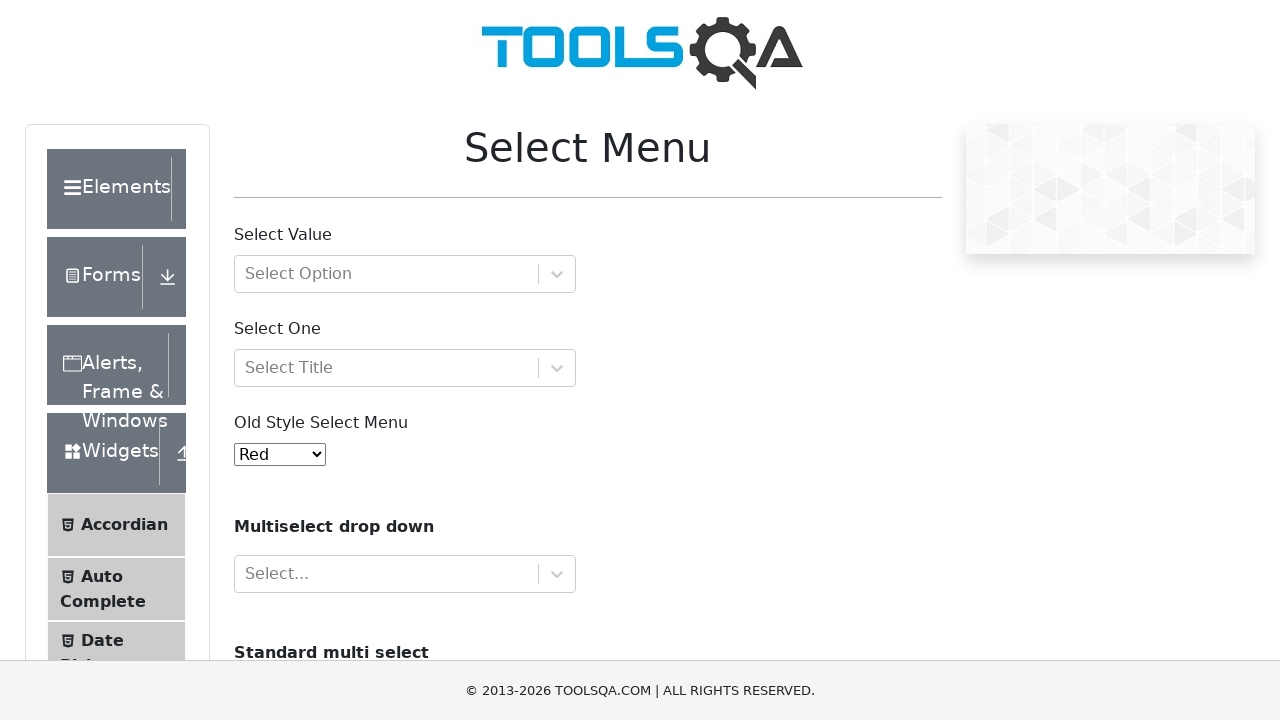

Navigated to select menu demo page
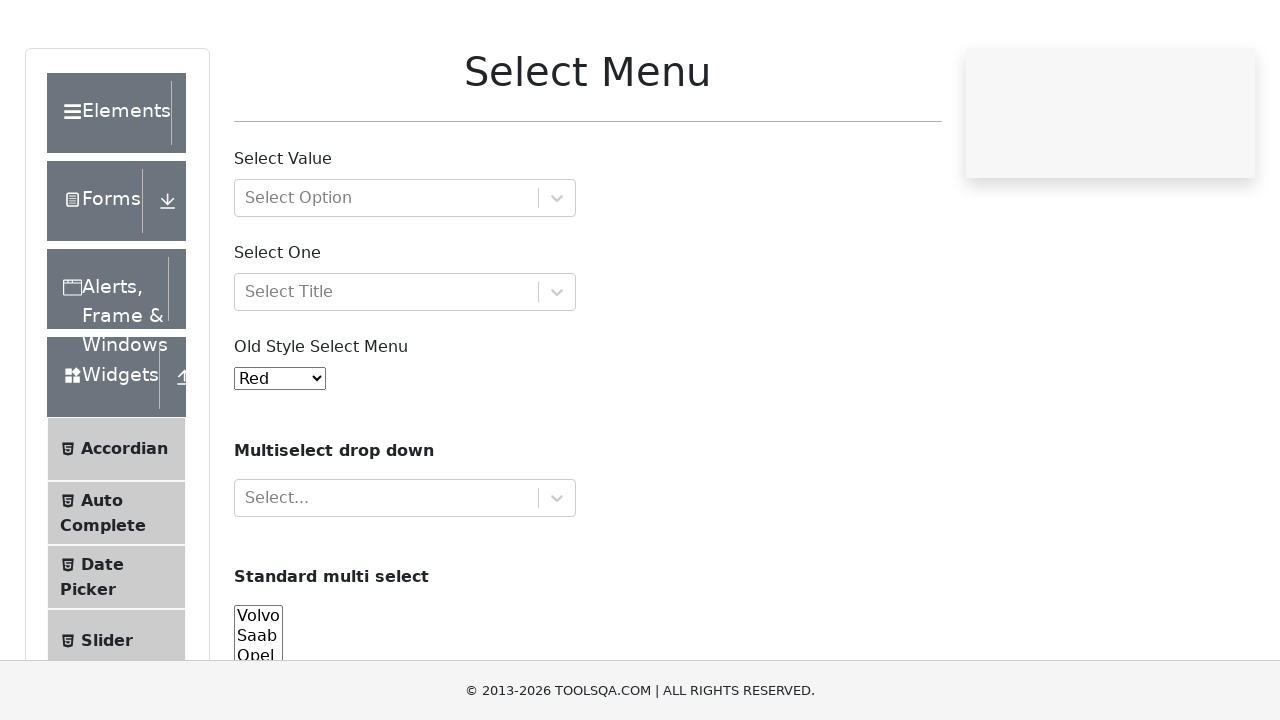

Selected Blue option by index 1 from dropdown on #oldSelectMenu
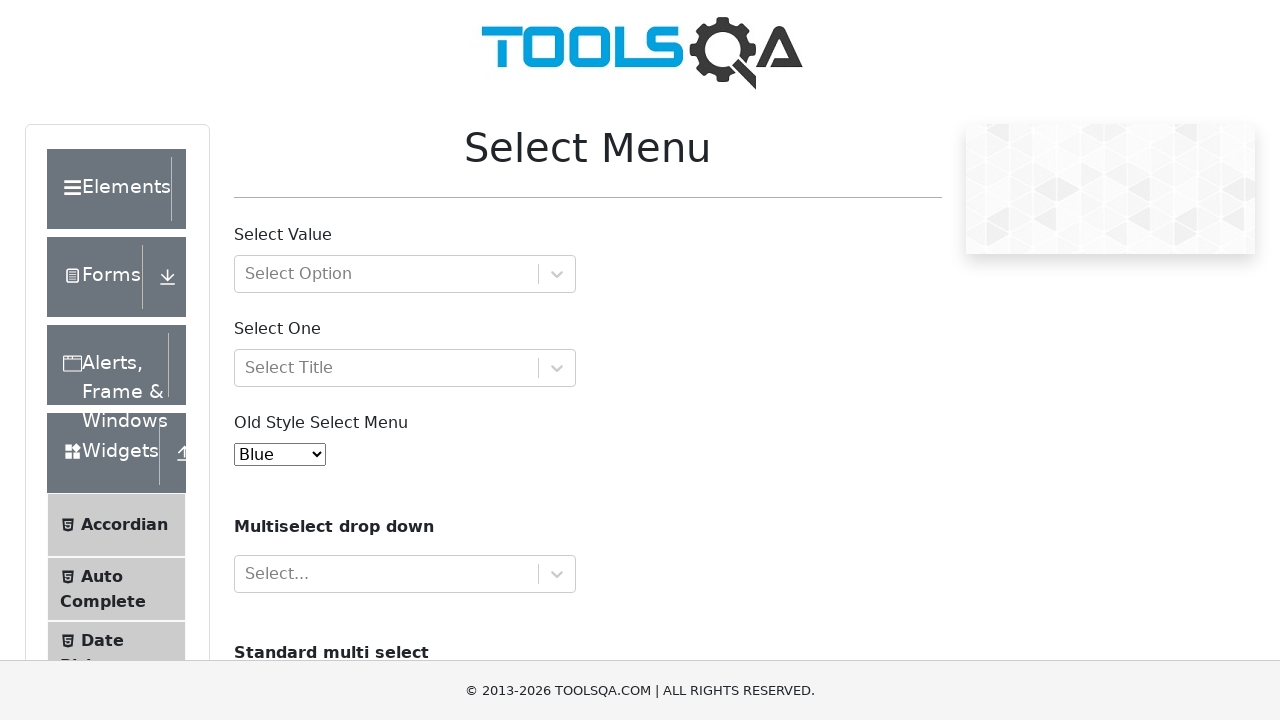

Selected Yellow option by value '3' from dropdown on #oldSelectMenu
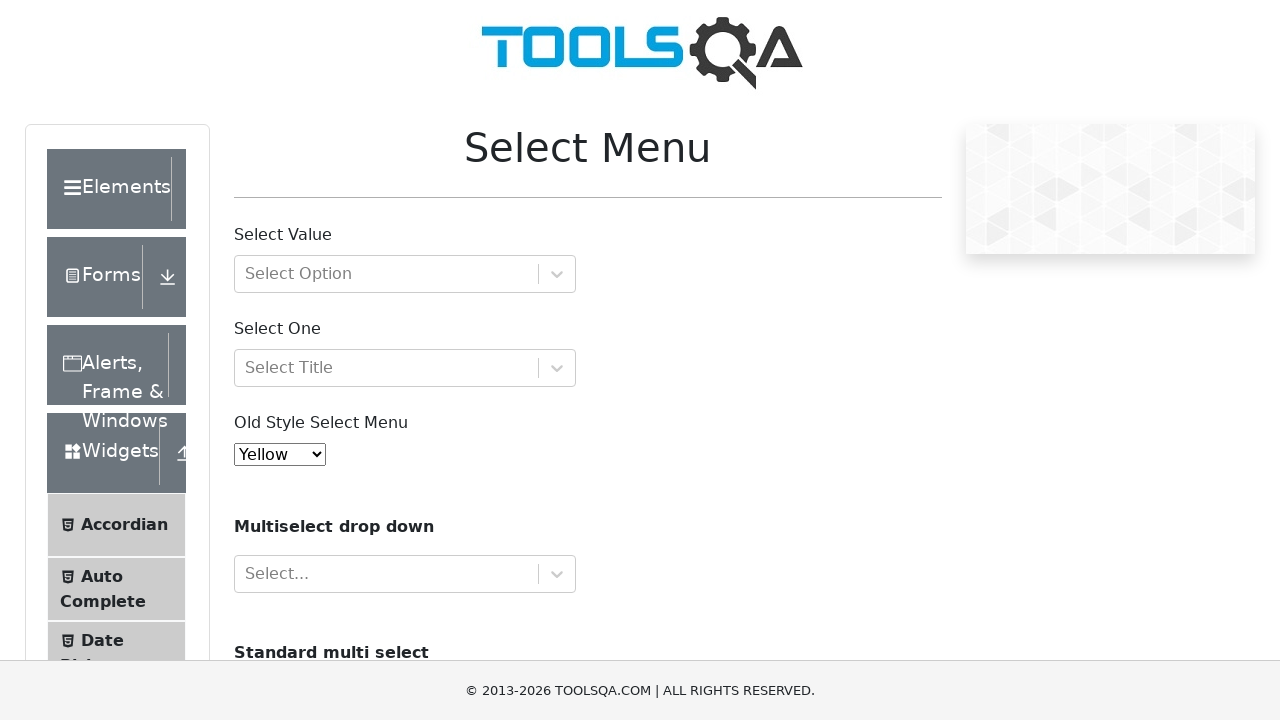

Selected option at index 3 from dropdown on #oldSelectMenu
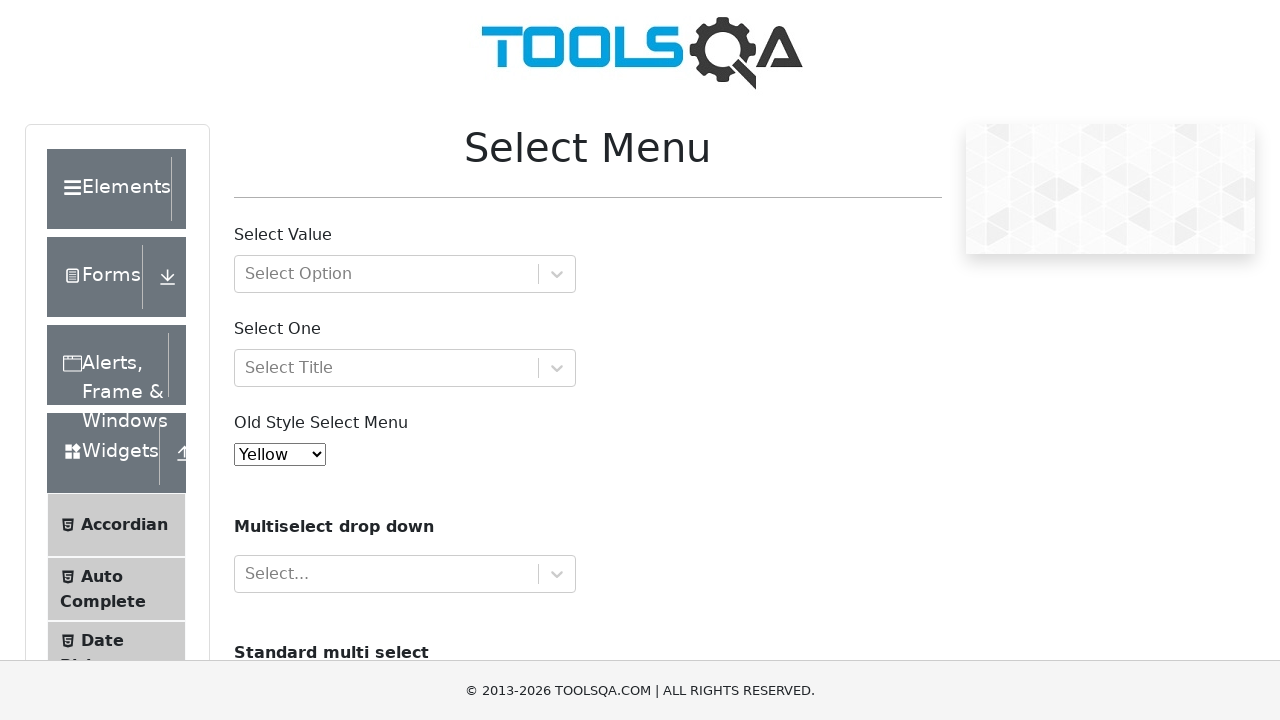

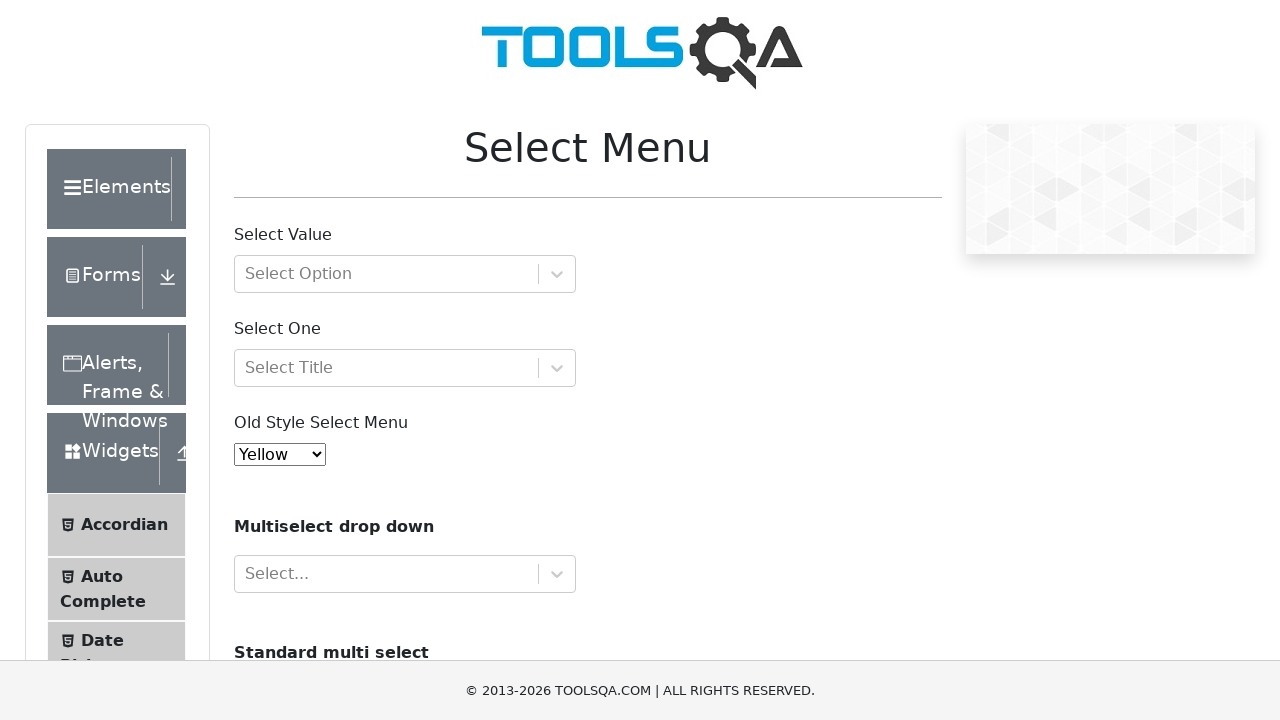